Tests that the todo counter displays the correct number of items

Starting URL: https://demo.playwright.dev/todomvc

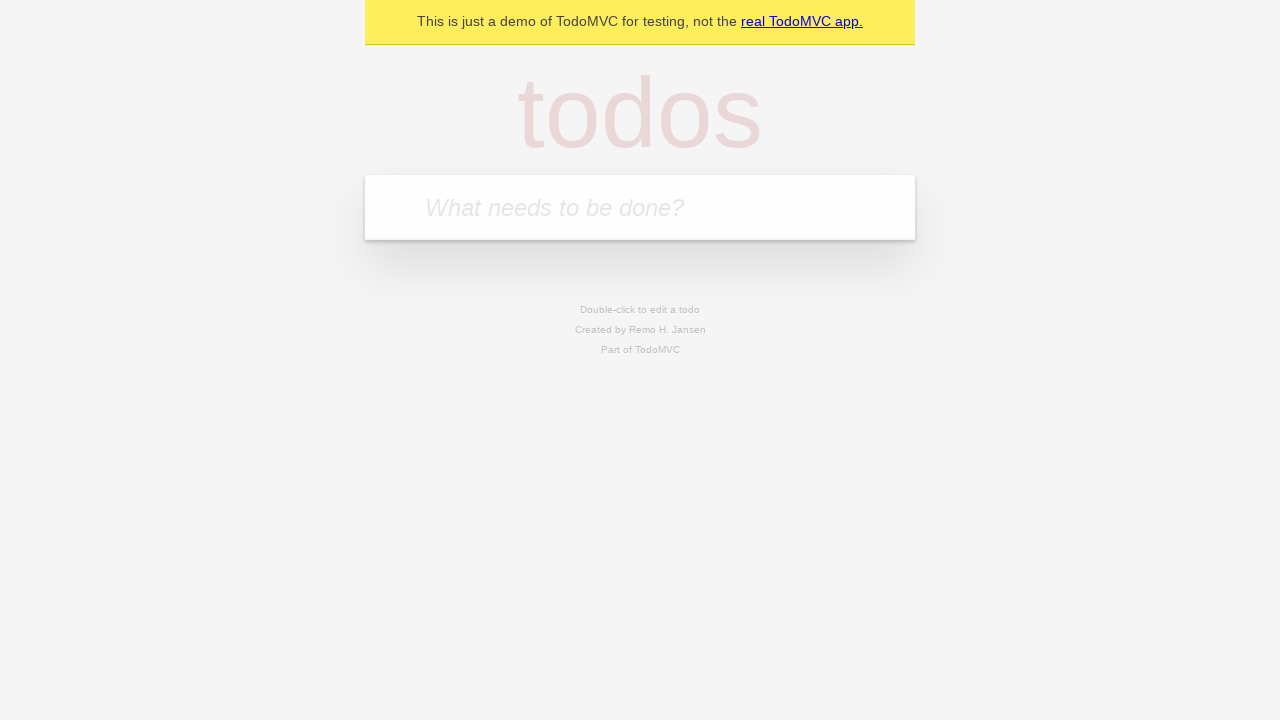

Filled new todo field with 'buy some cheese' on .new-todo
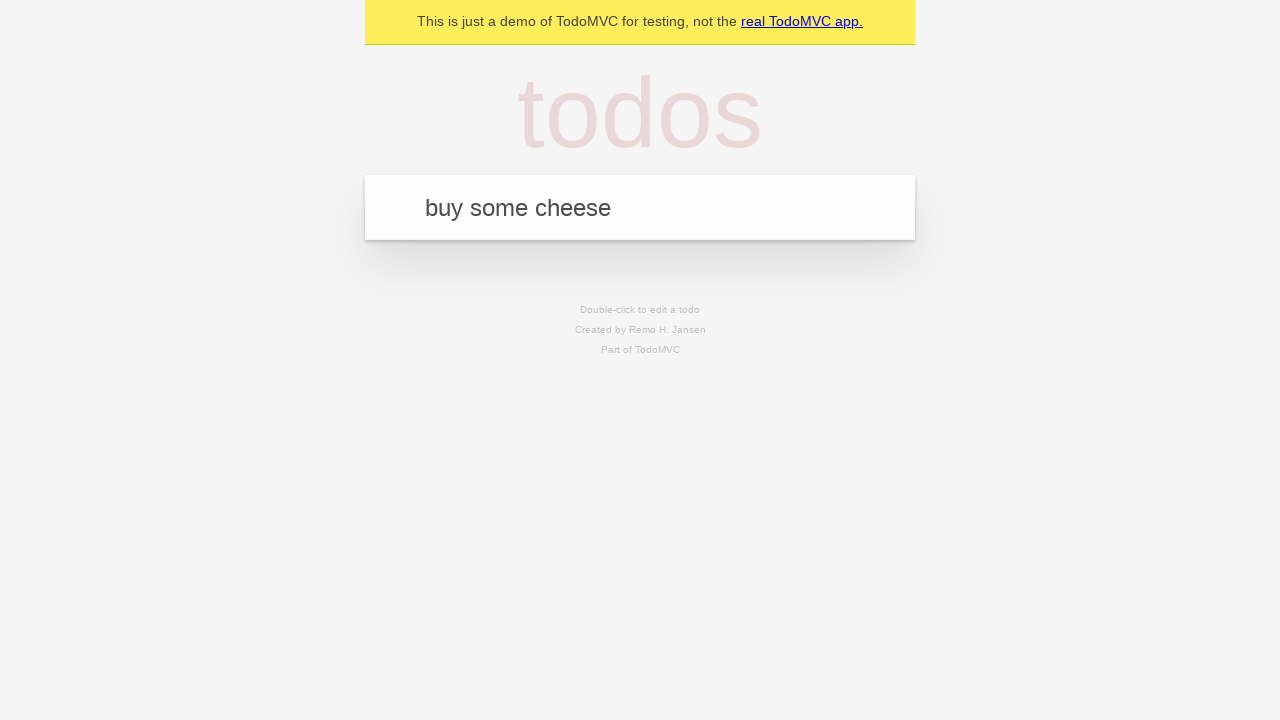

Pressed Enter to add first todo item on .new-todo
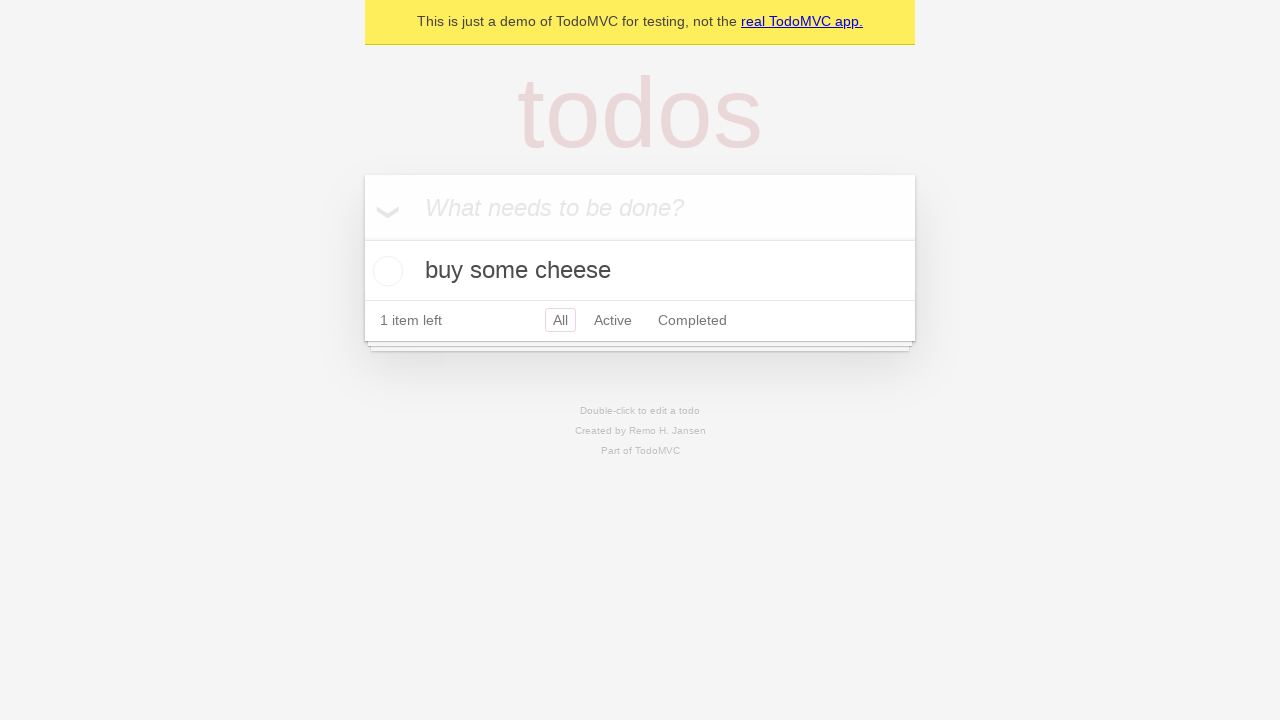

Todo counter element became visible after adding first item
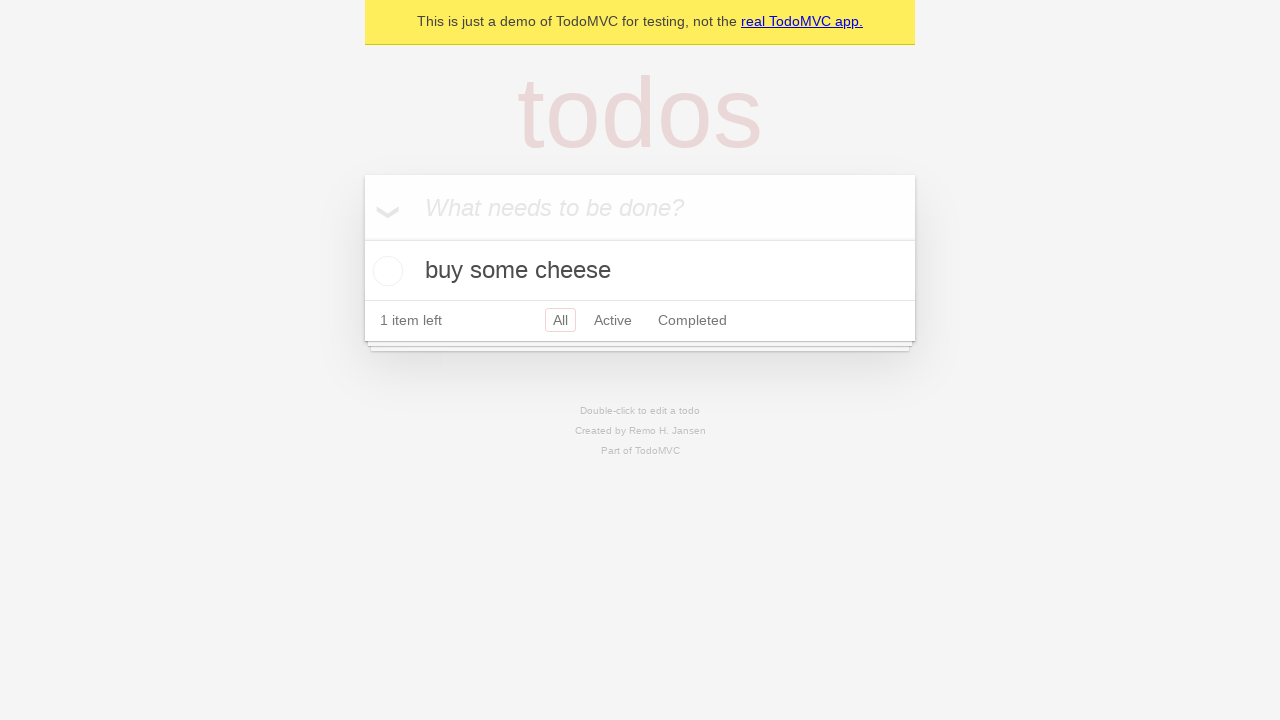

Filled new todo field with 'feed the cat' on .new-todo
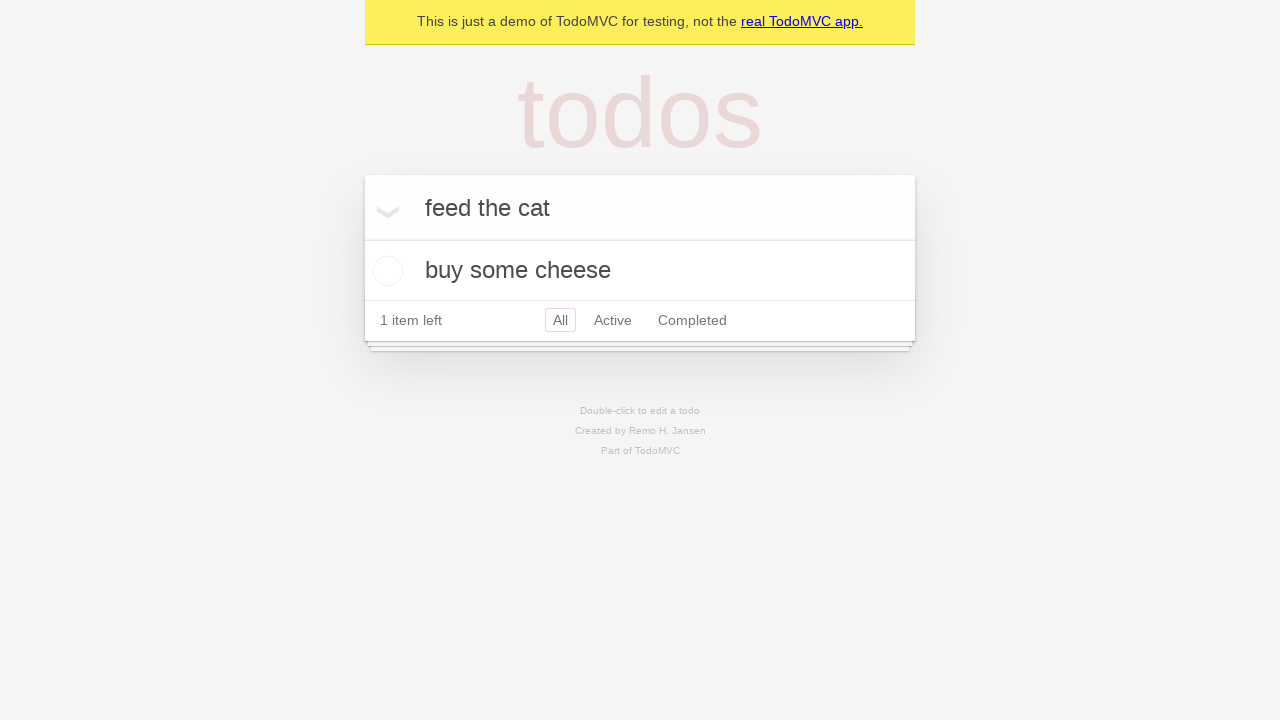

Pressed Enter to add second todo item on .new-todo
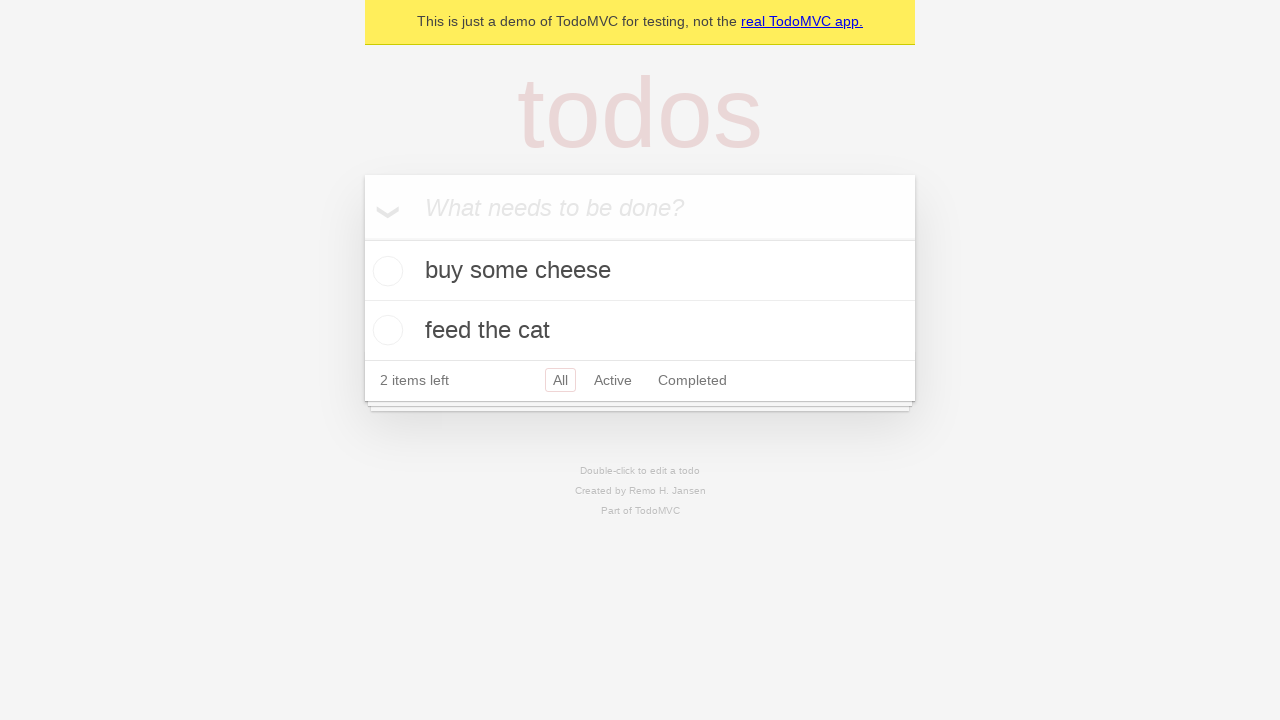

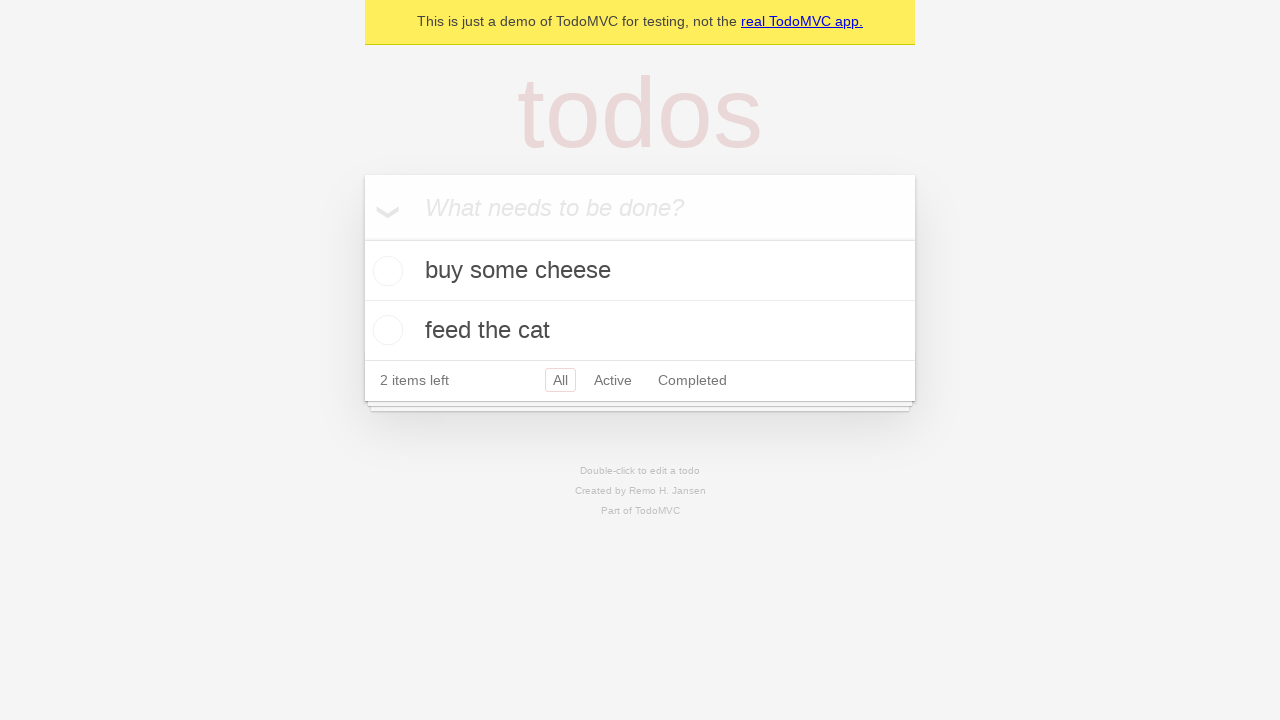